Navigates to a test page containing a table and verifies that the table with price data is present and accessible.

Starting URL: http://only-testing-blog.blogspot.com/2013/09/test.html

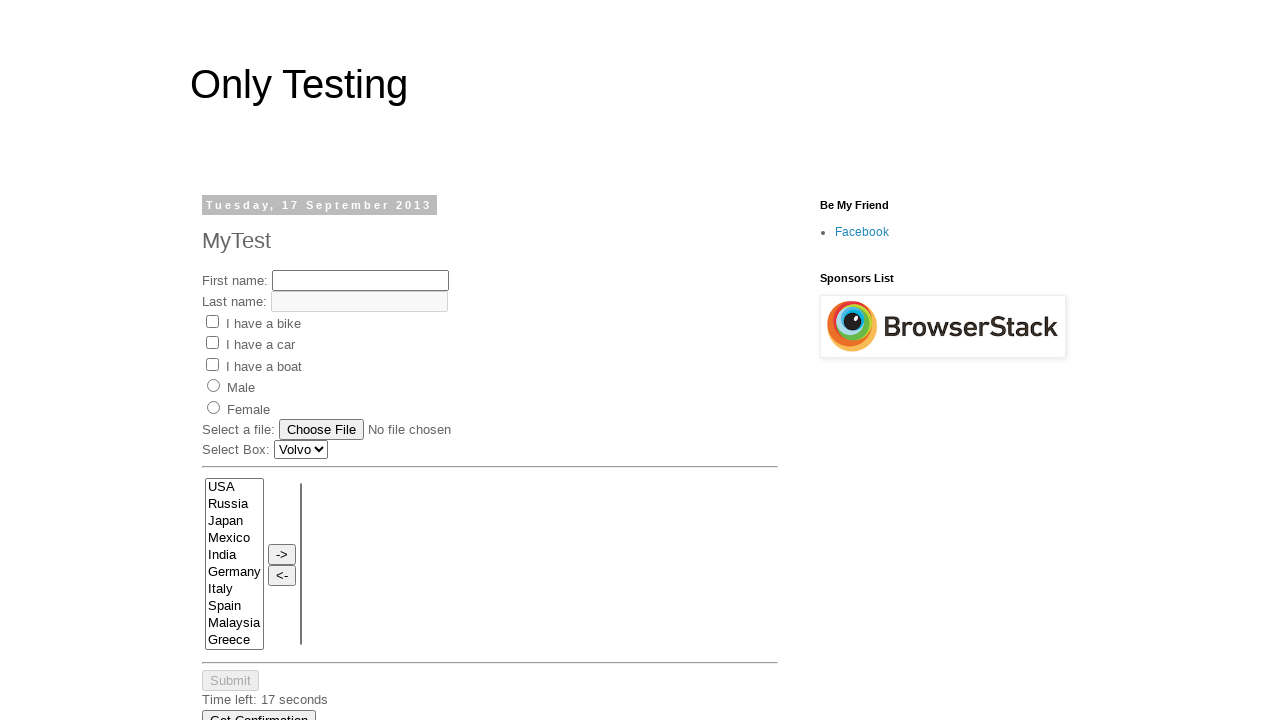

Second table on page is present and ready
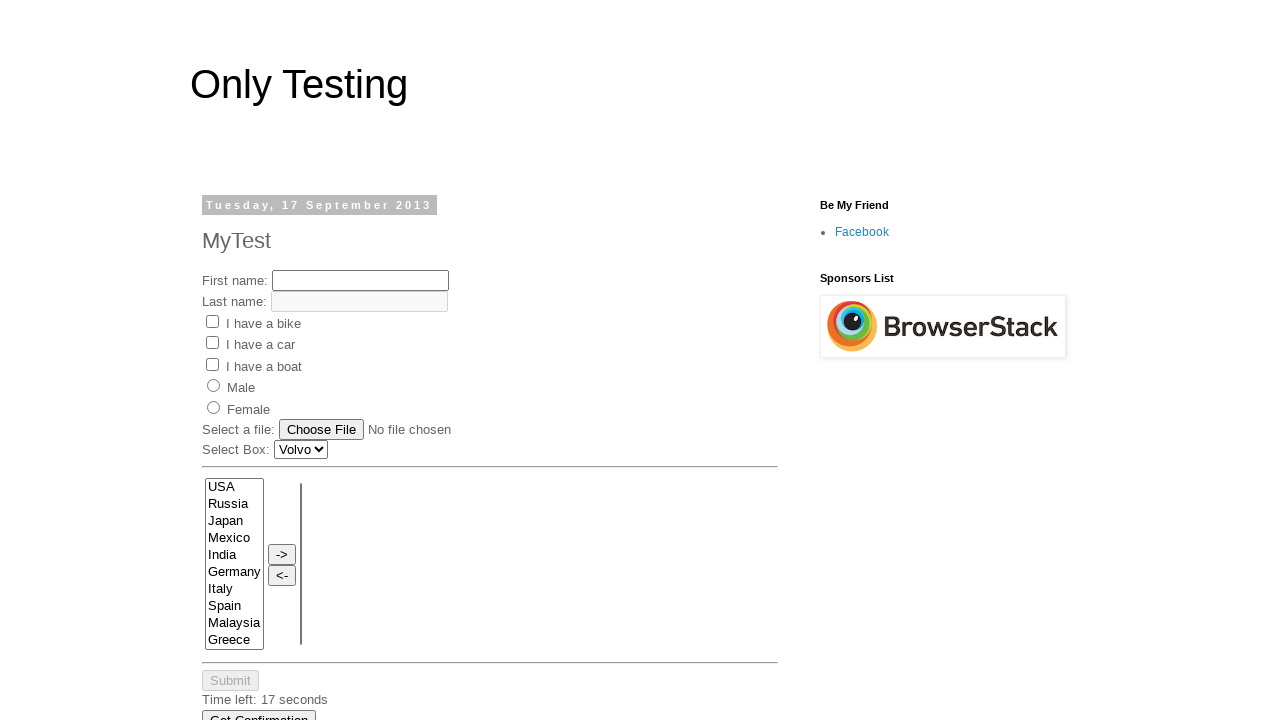

First table row is present and accessible
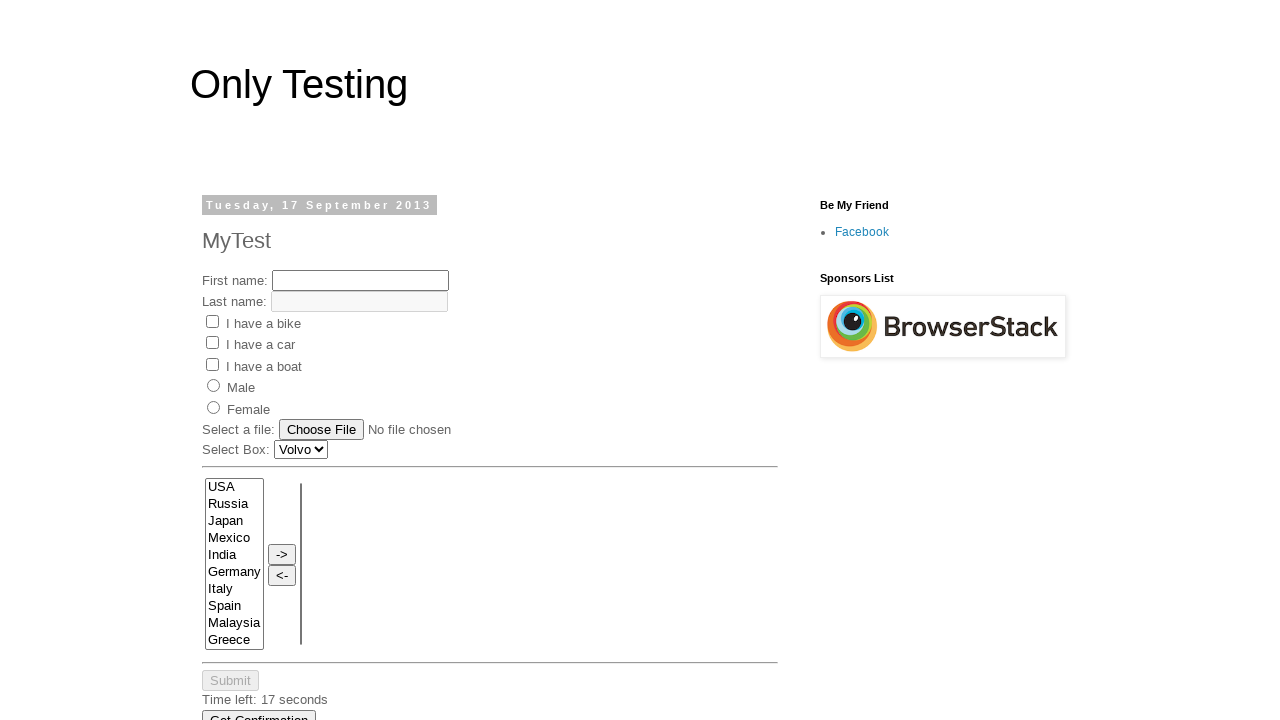

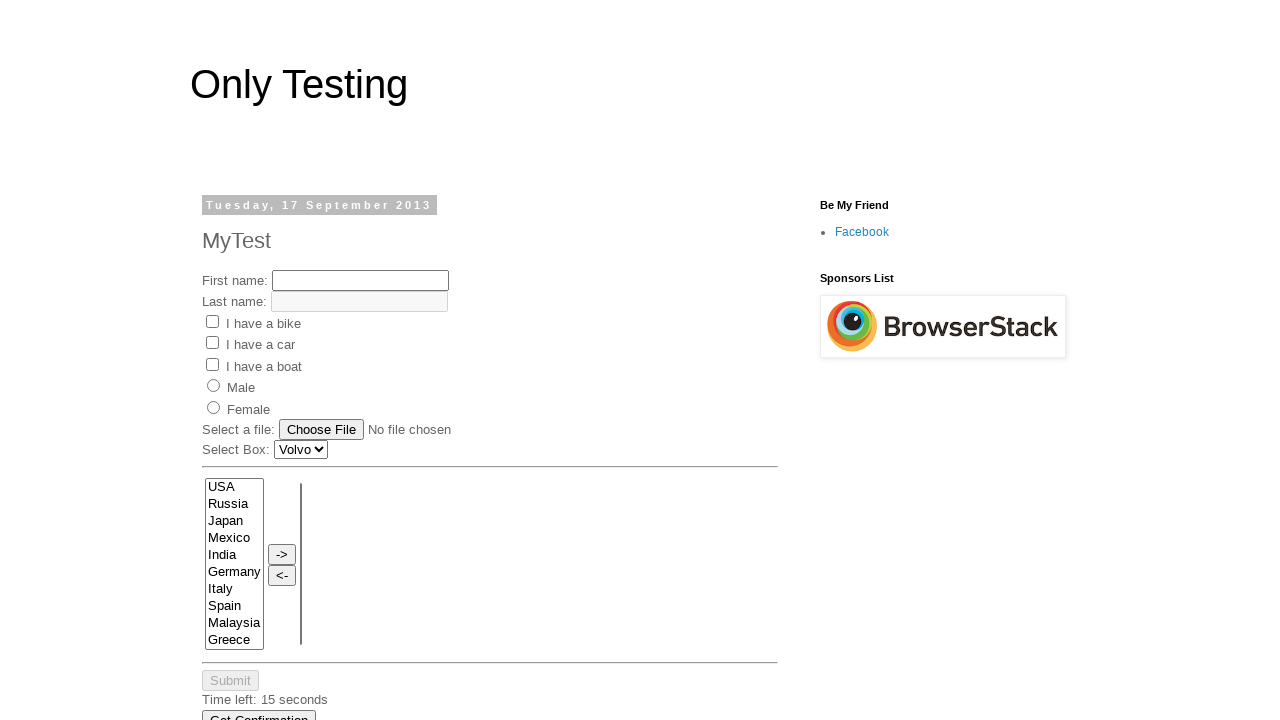